Tests table interaction on an automation practice page by scrolling to the table and verifying the presence of rows and columns in a courses table

Starting URL: https://rahulshettyacademy.com/AutomationPractice/

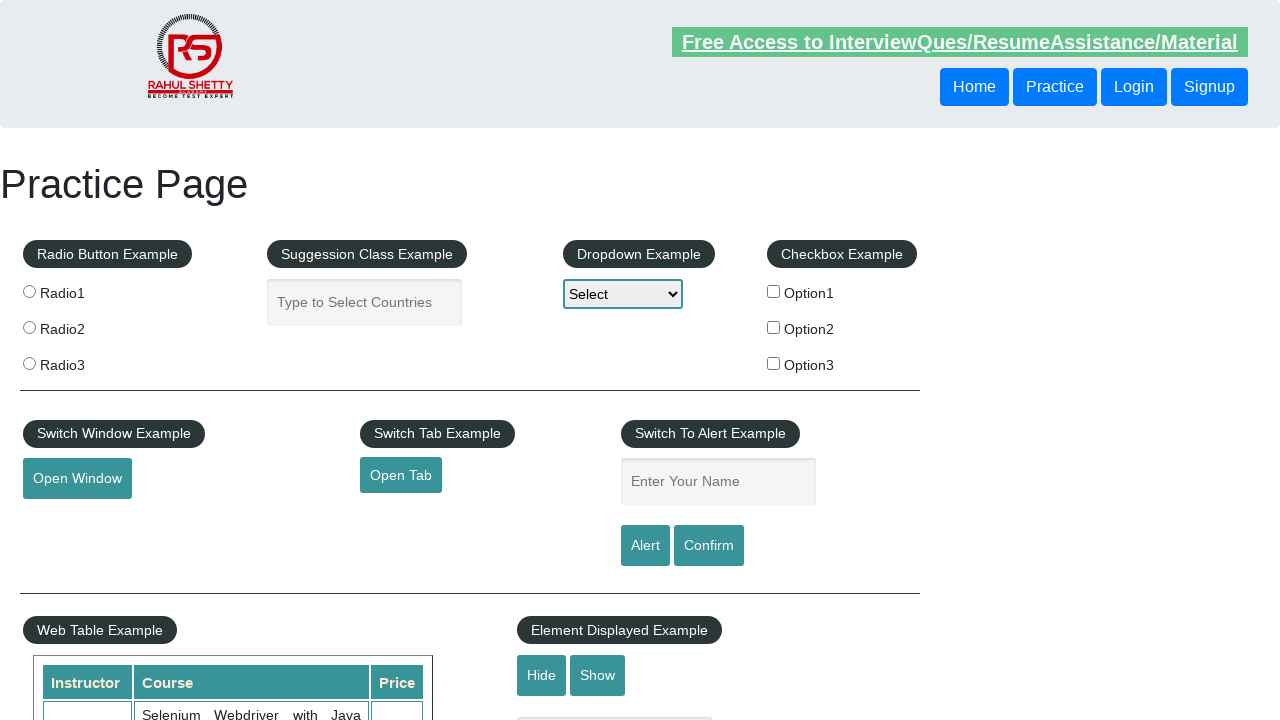

Scrolled down 600 pixels to reveal the courses table
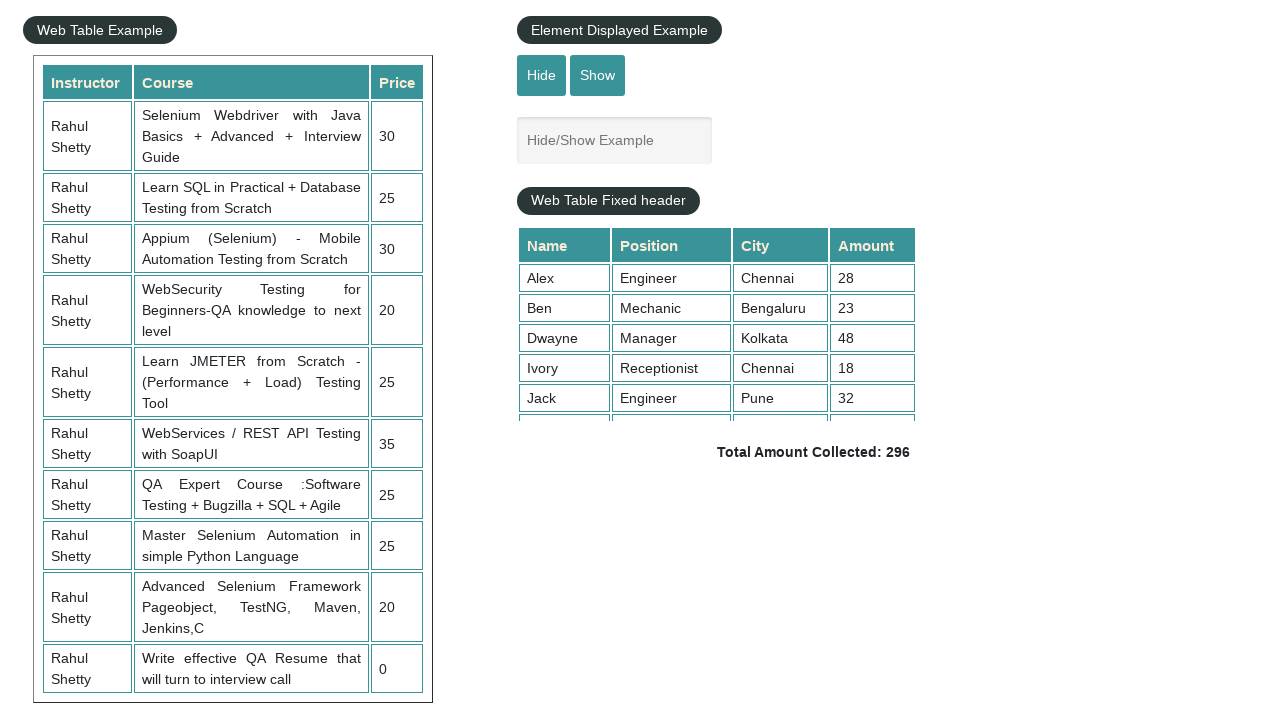

Courses table loaded and is visible
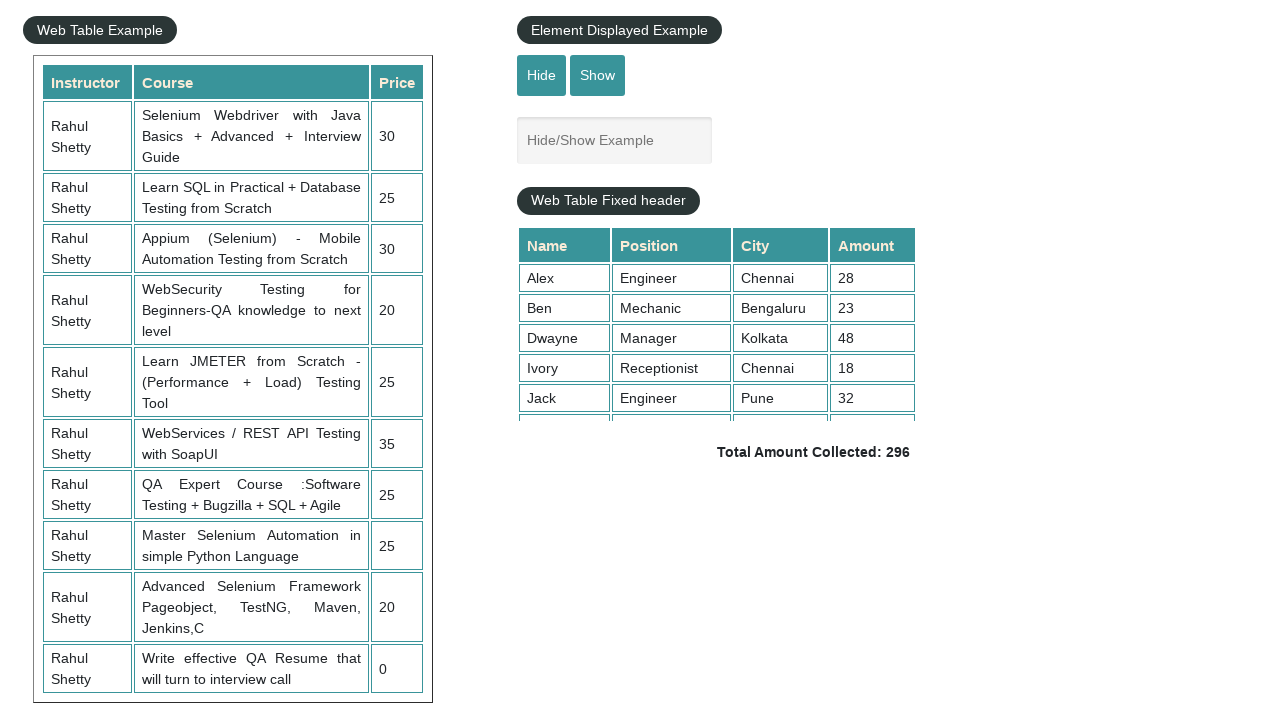

Retrieved all table rows - found 11 rows total
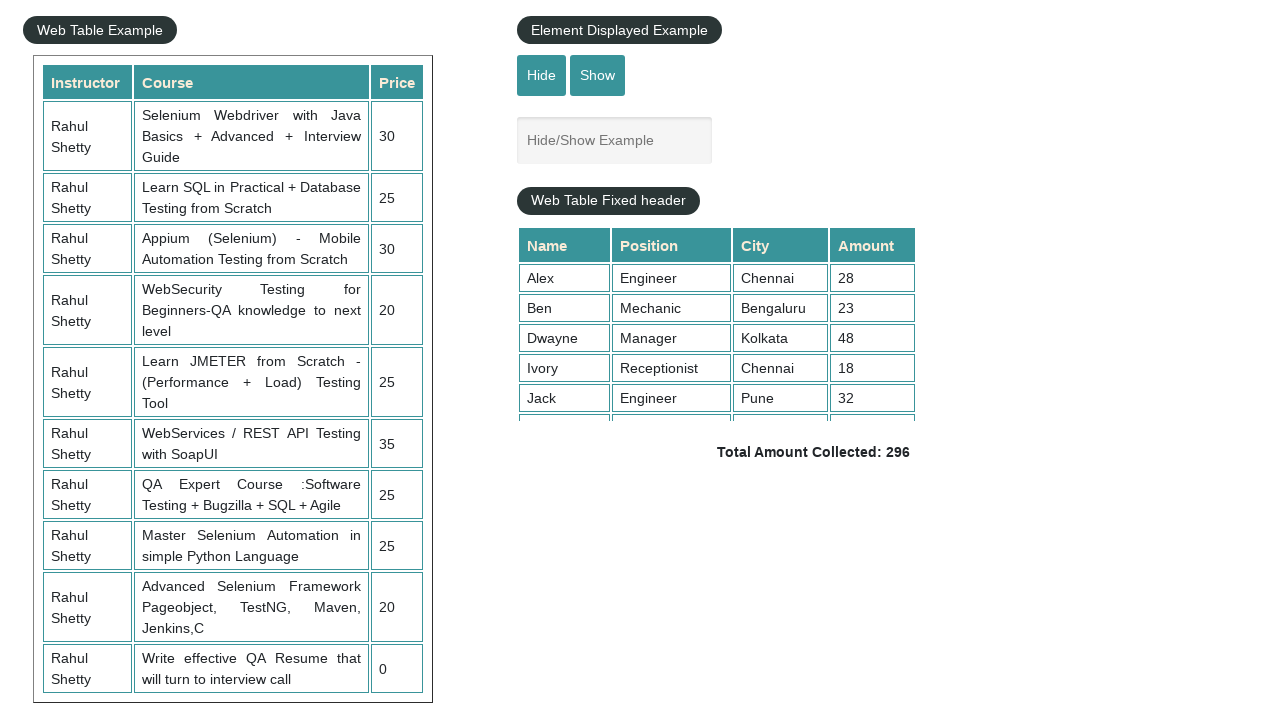

Retrieved all table header columns - found 3 headers
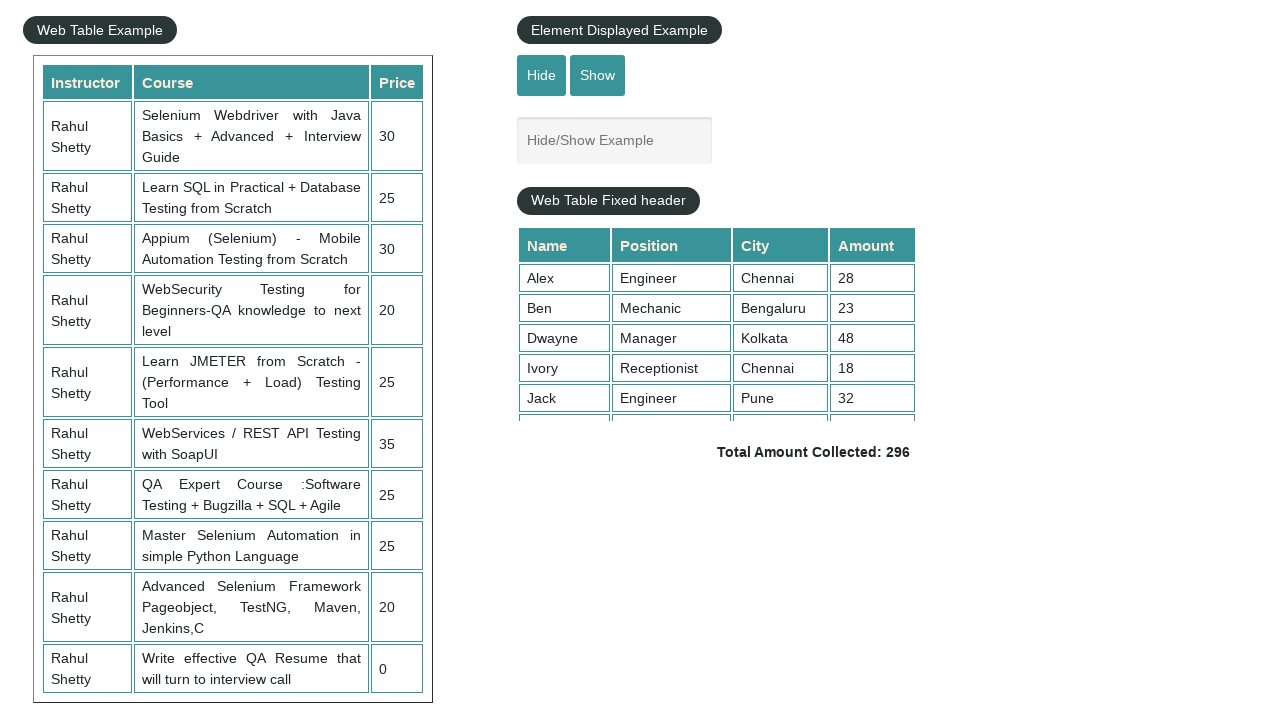

Retrieved cells from third row - found 3 cells
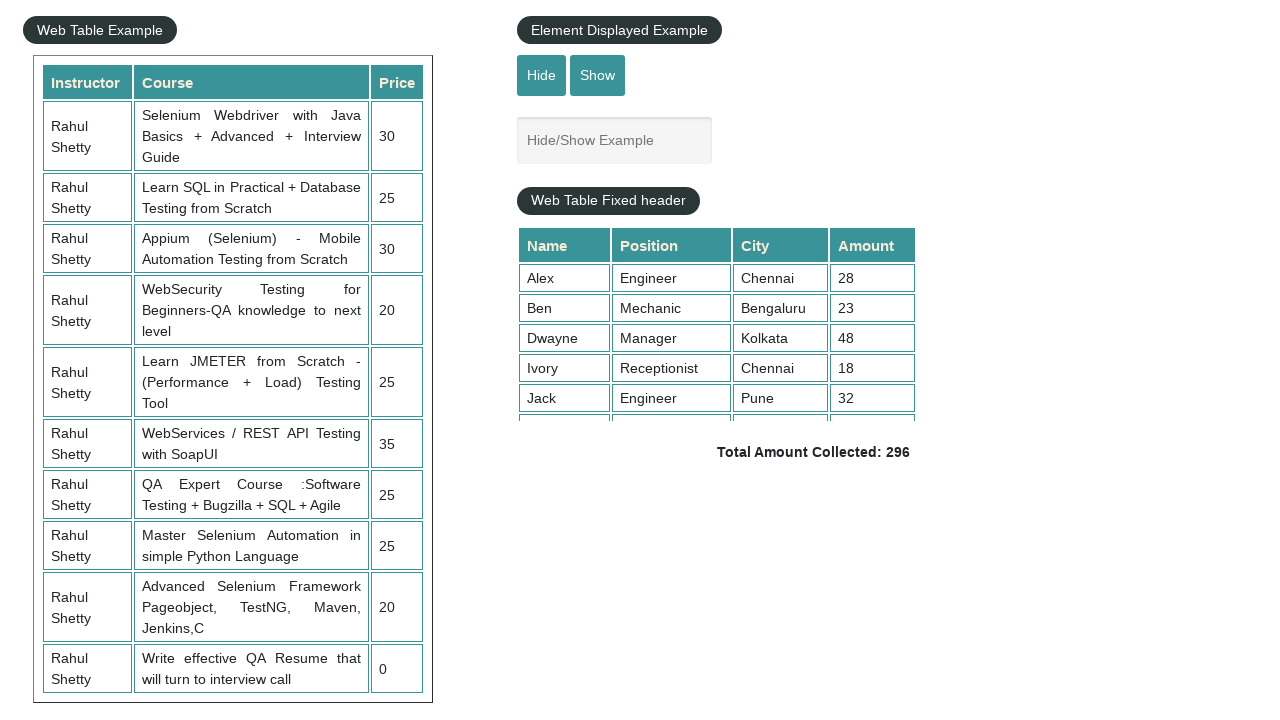

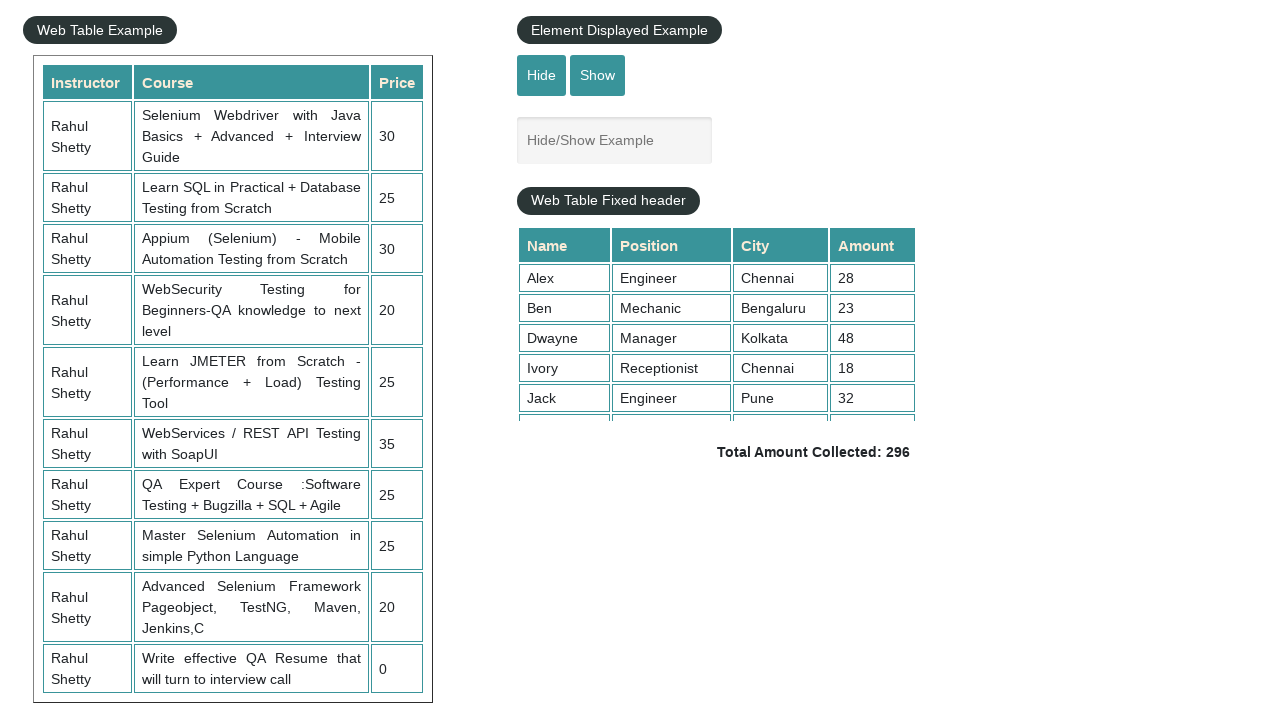